Tests Korean dictionary lookup functionality by navigating to dictionary pages for various Korean number words and verifying the pages load correctly.

Starting URL: https://dict.hjenglish.com/kr/

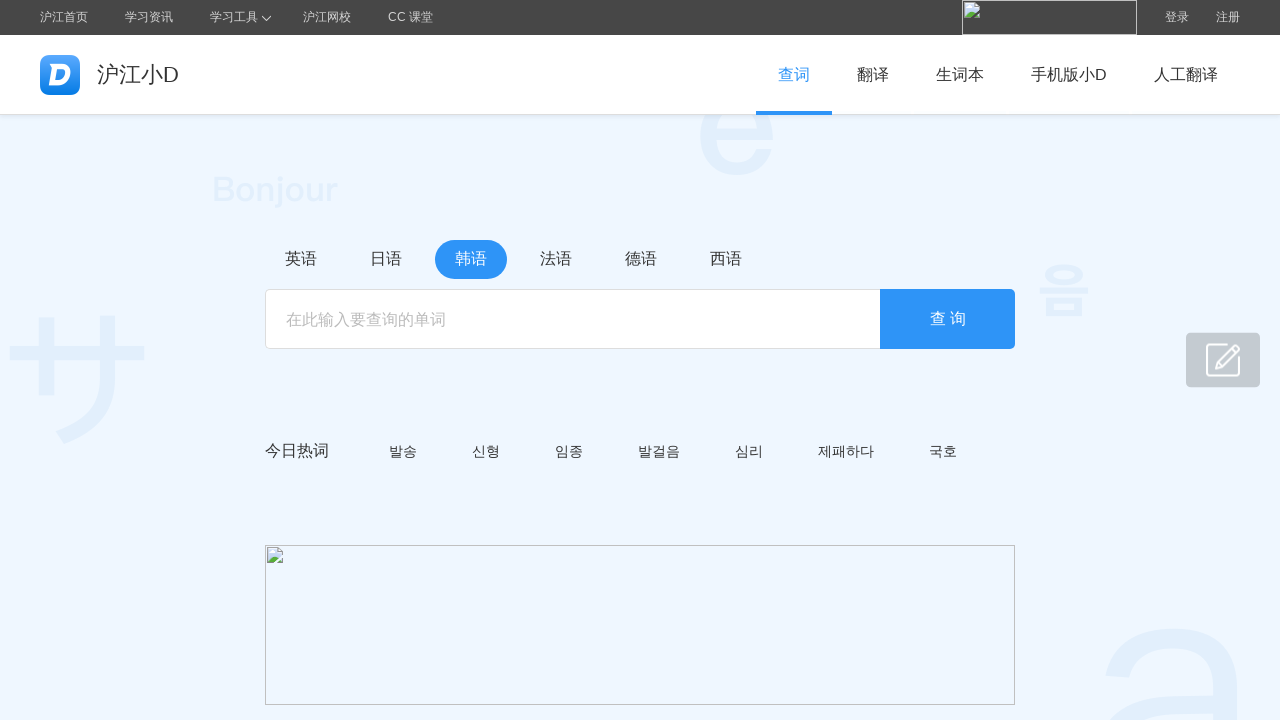

Navigated to Korean dictionary page for word '하나'
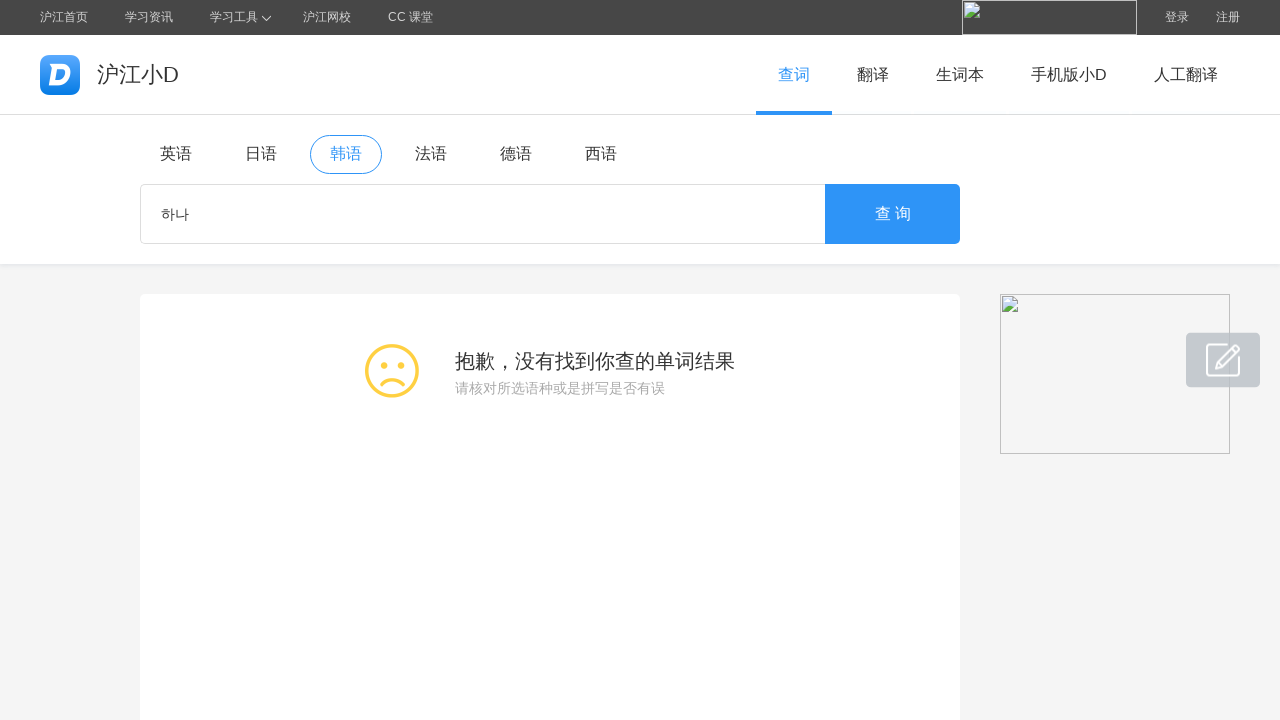

Dictionary page for '하나' loaded successfully
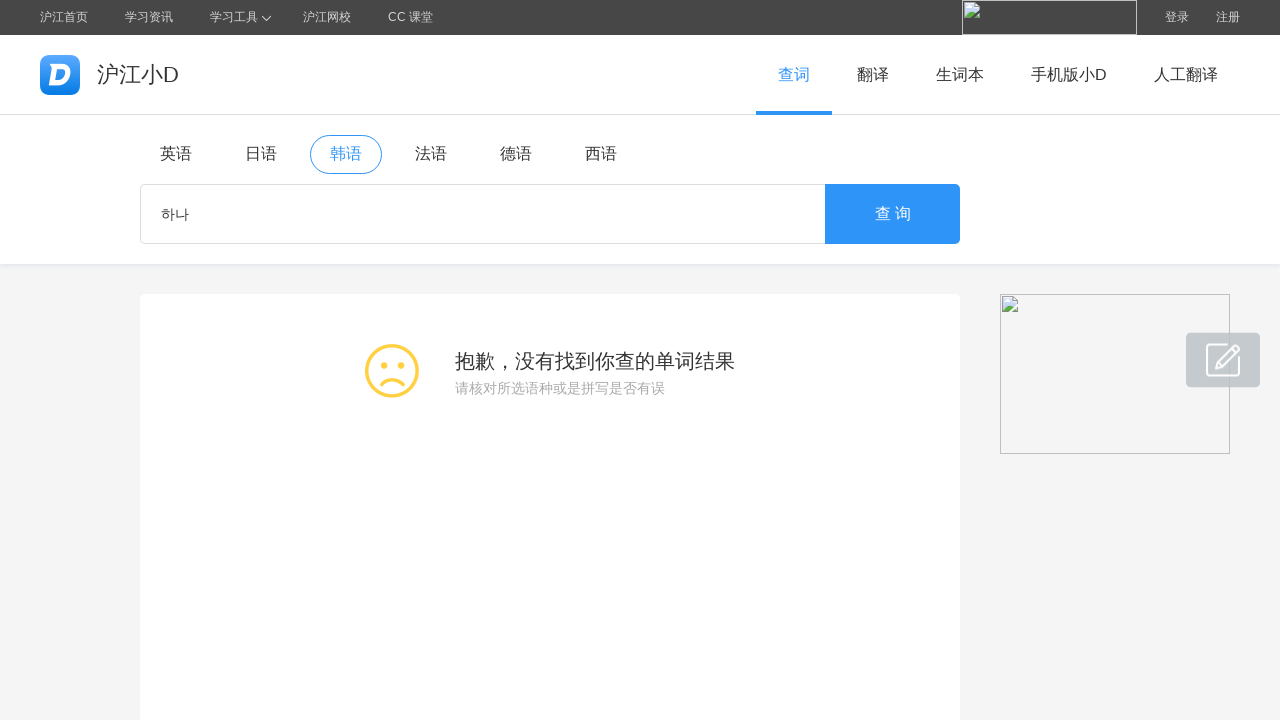

Navigated to Korean dictionary page for word '둘'
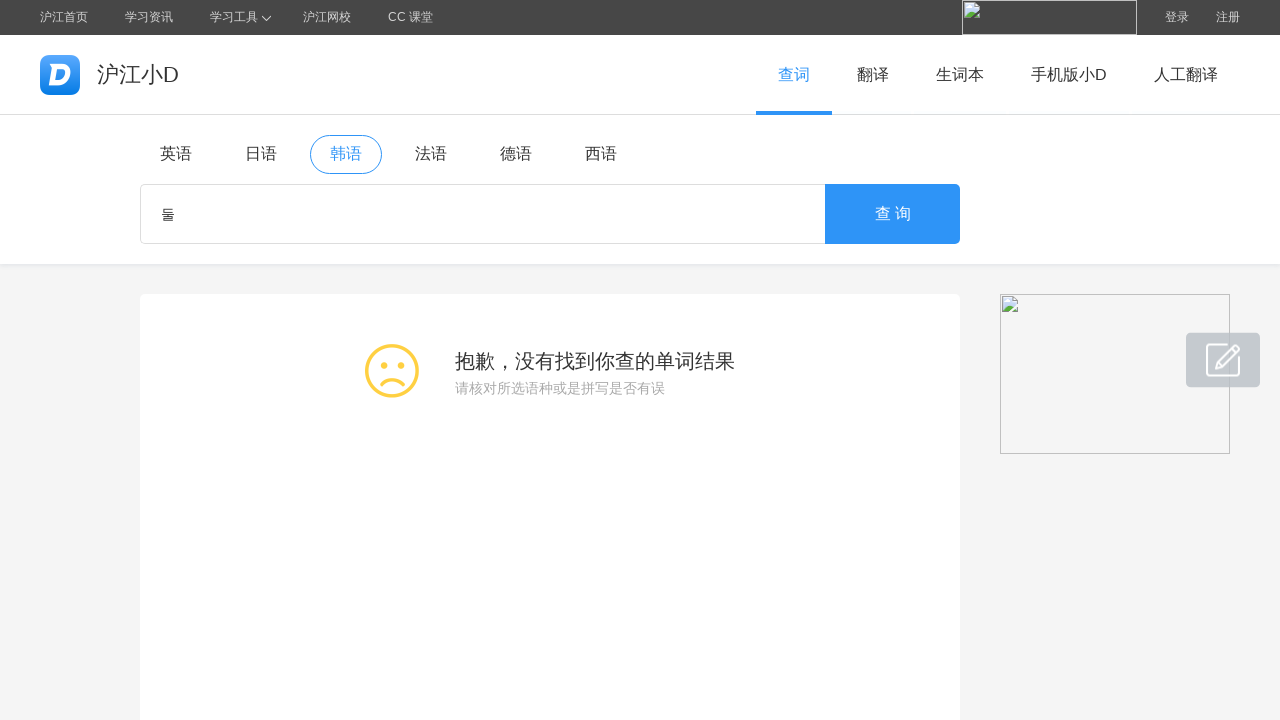

Dictionary page for '둘' loaded successfully
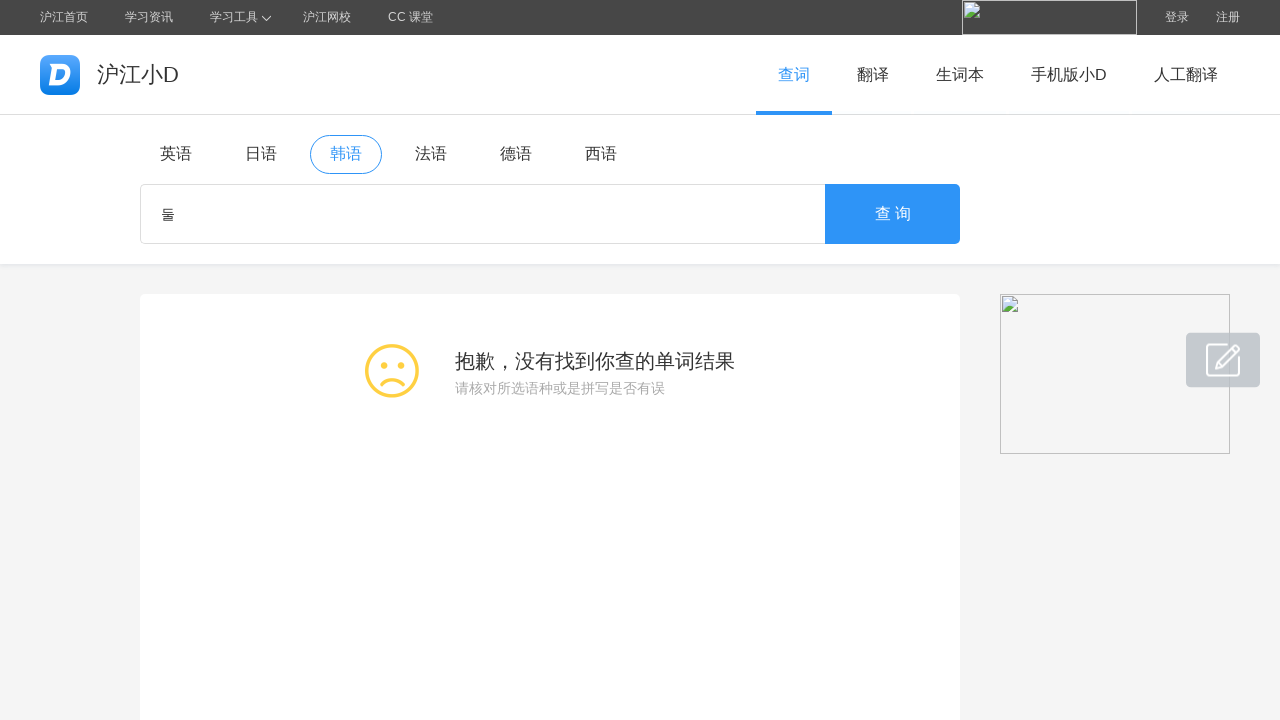

Navigated to Korean dictionary page for word '셋'
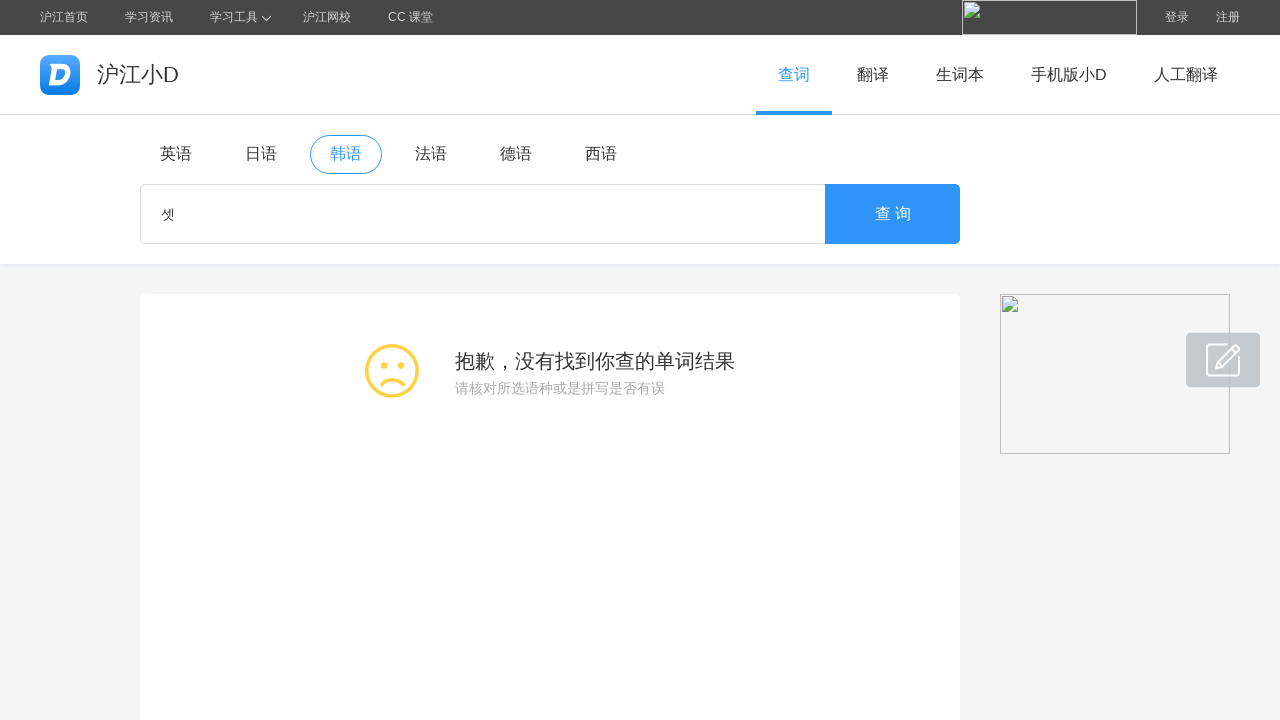

Dictionary page for '셋' loaded successfully
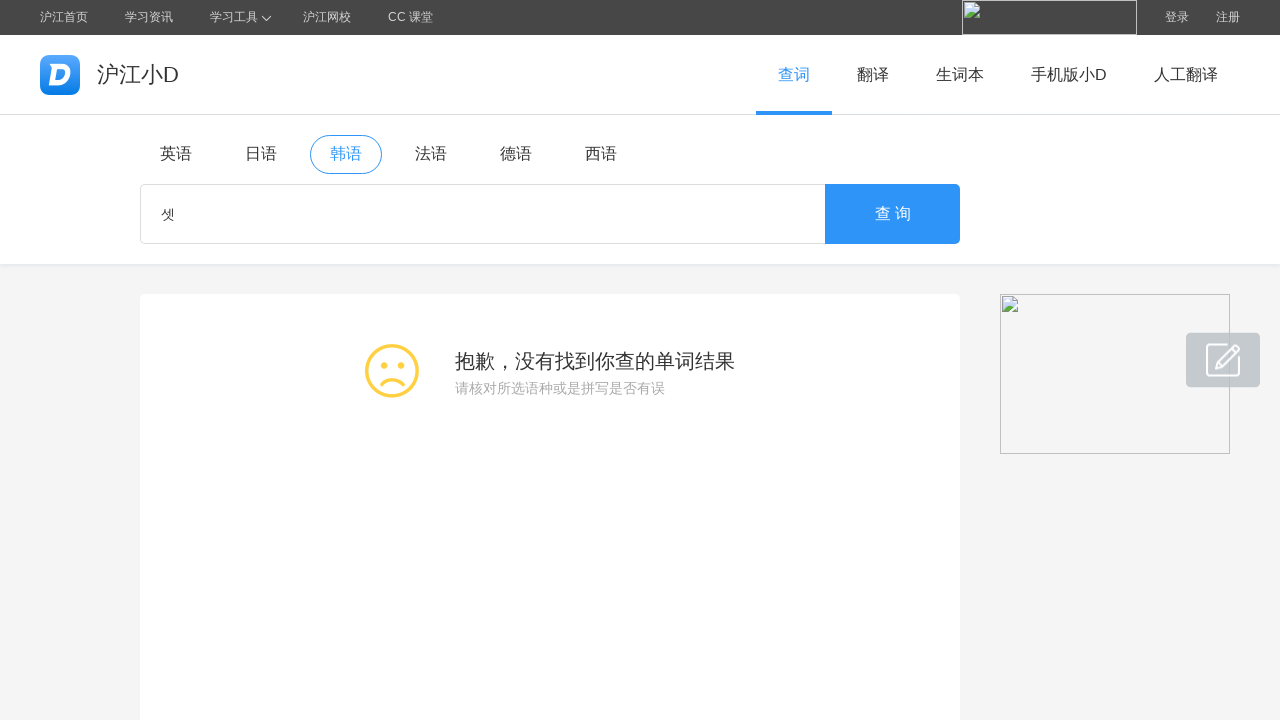

Navigated to Korean dictionary page for word '넷'
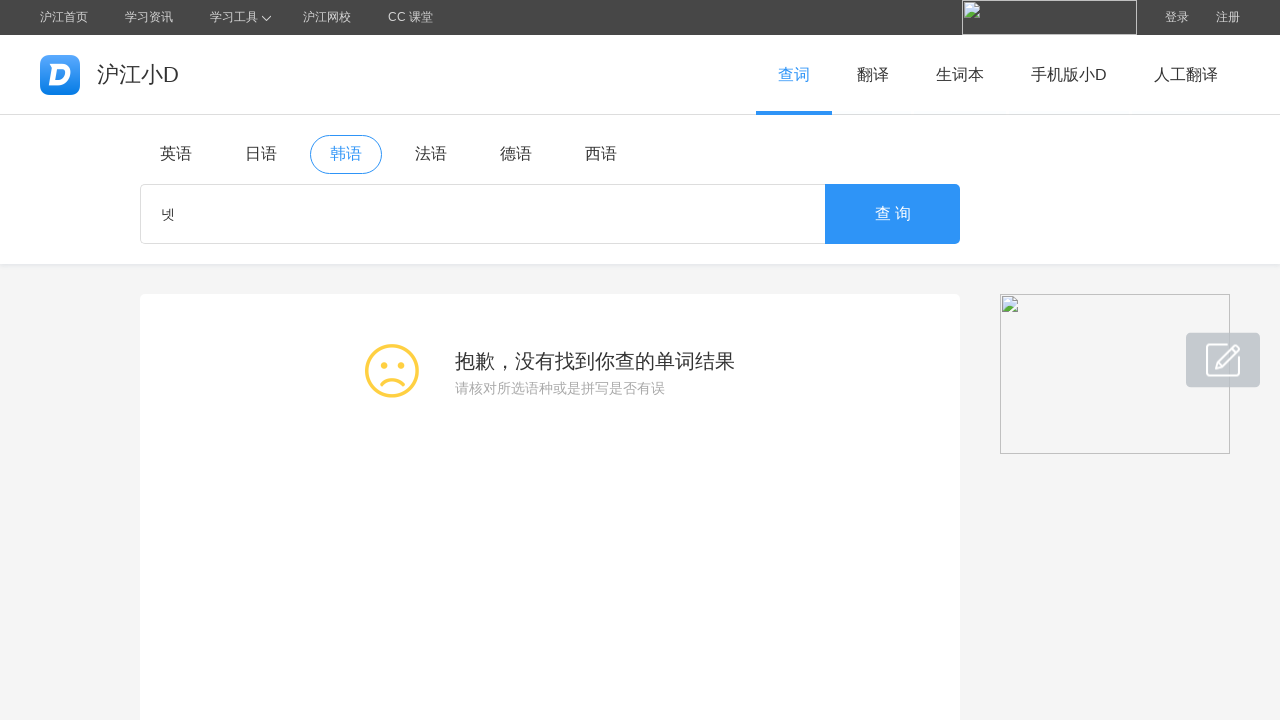

Dictionary page for '넷' loaded successfully
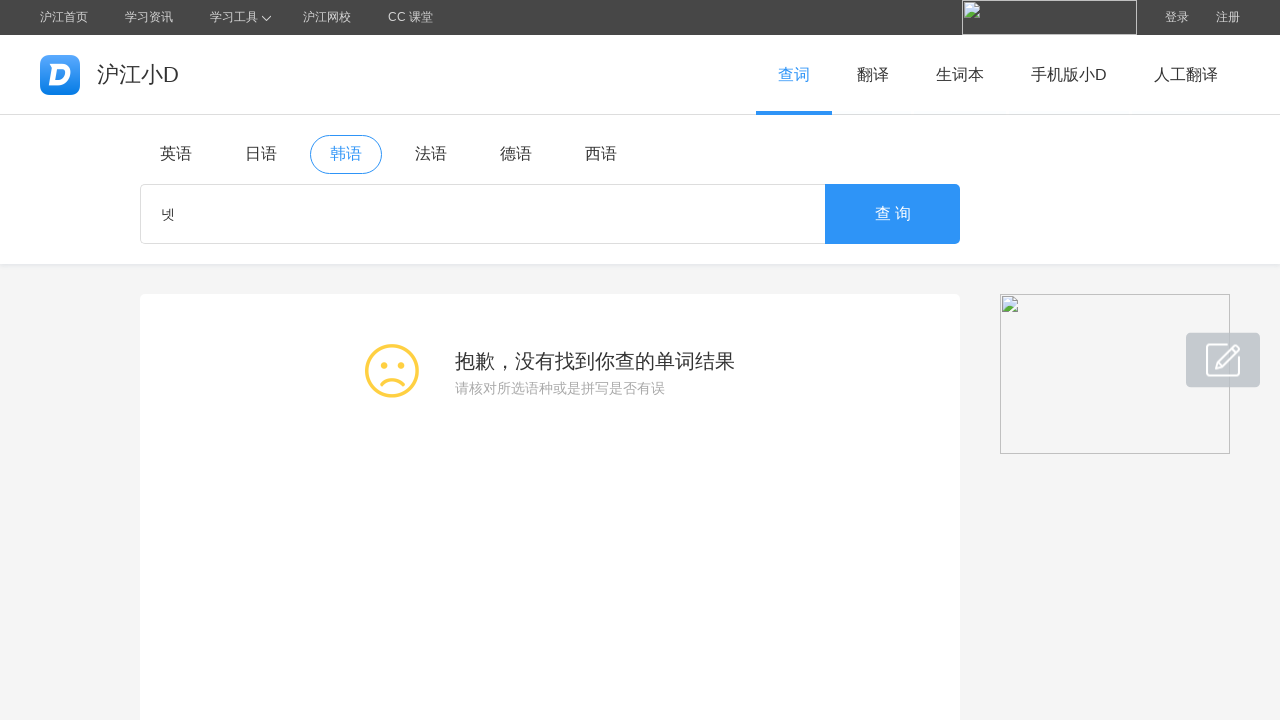

Navigated to Korean dictionary page for word '다섯'
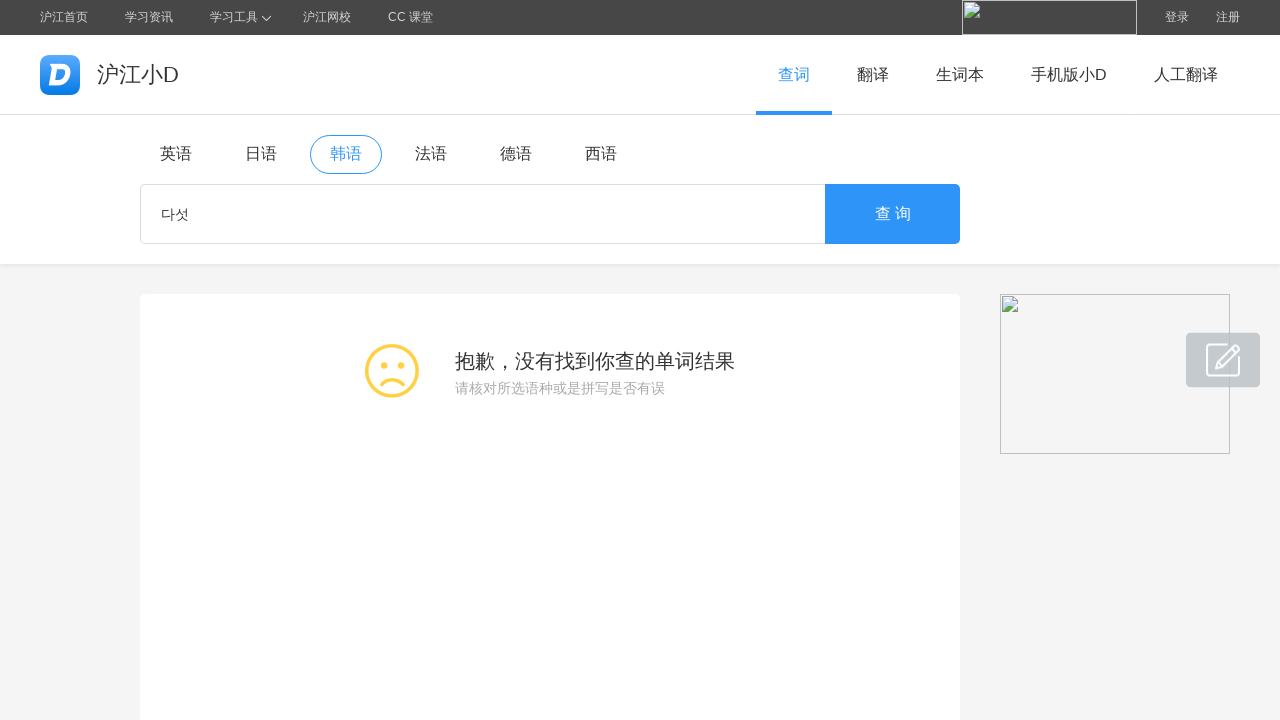

Dictionary page for '다섯' loaded successfully
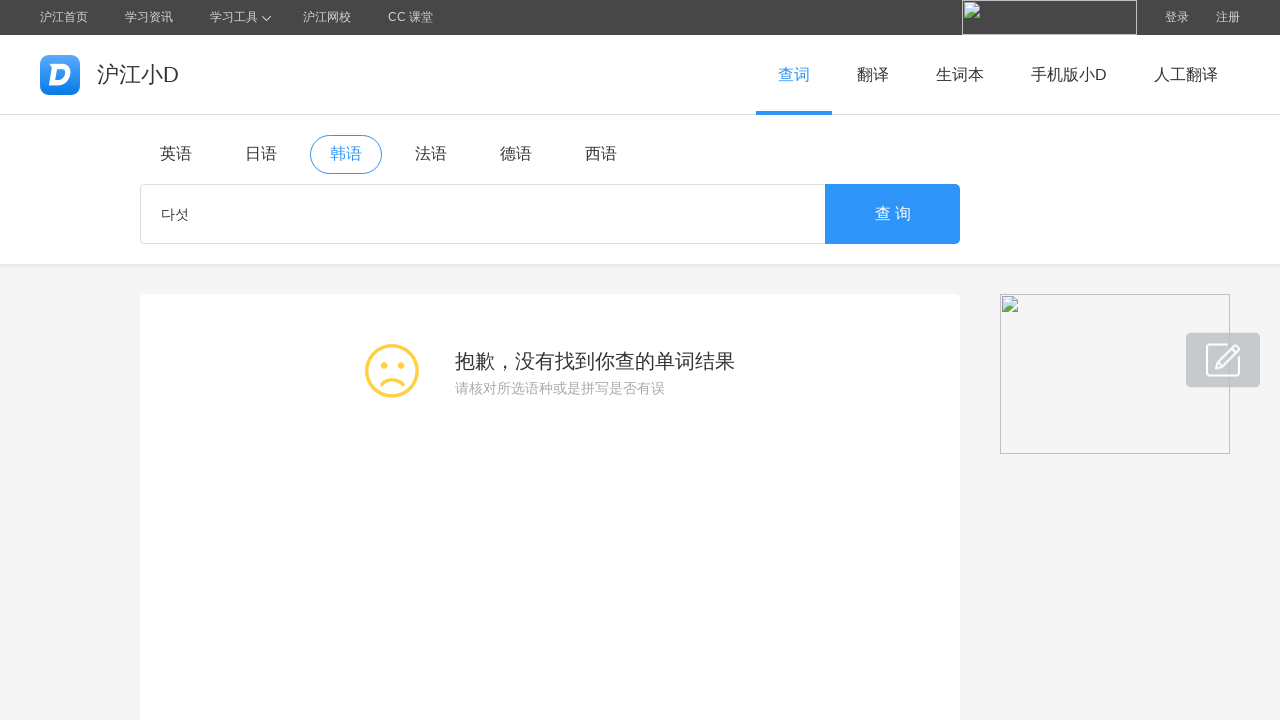

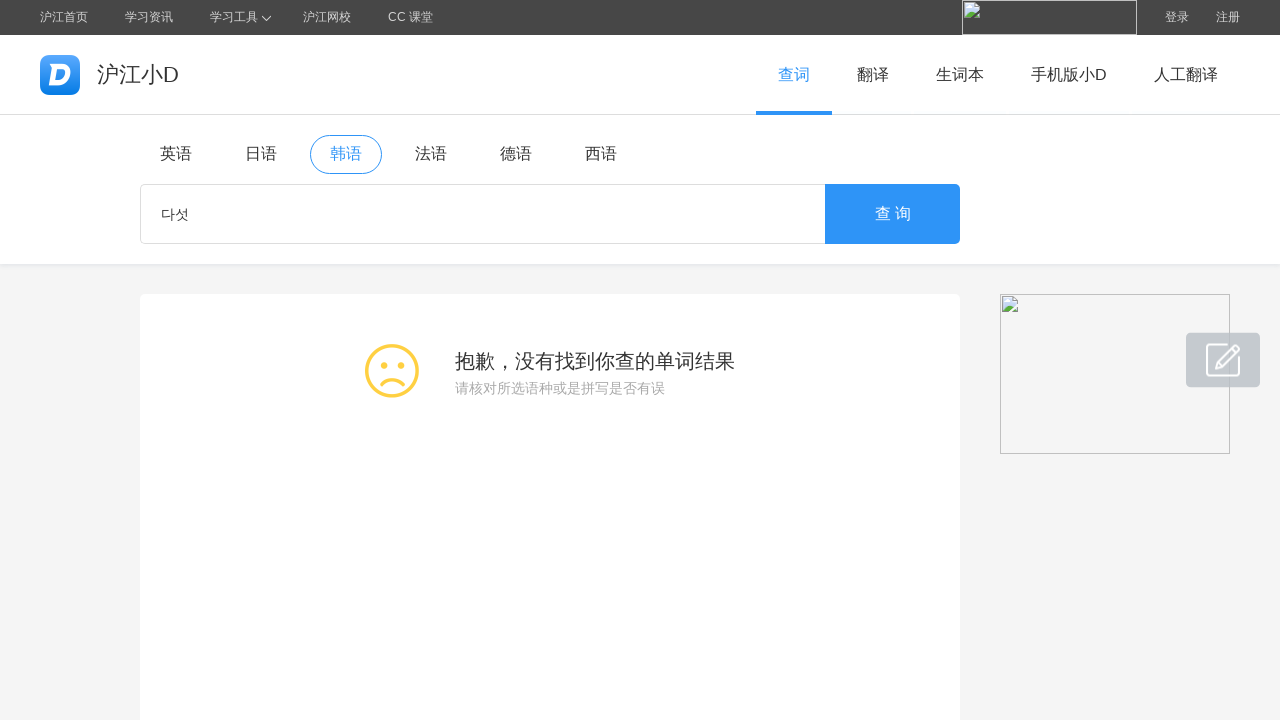